Navigates to the hockey teams page and iterates through 4 pages of the table, verifying that pagination and table data loads correctly

Starting URL: https://www.scrapethissite.com/pages/

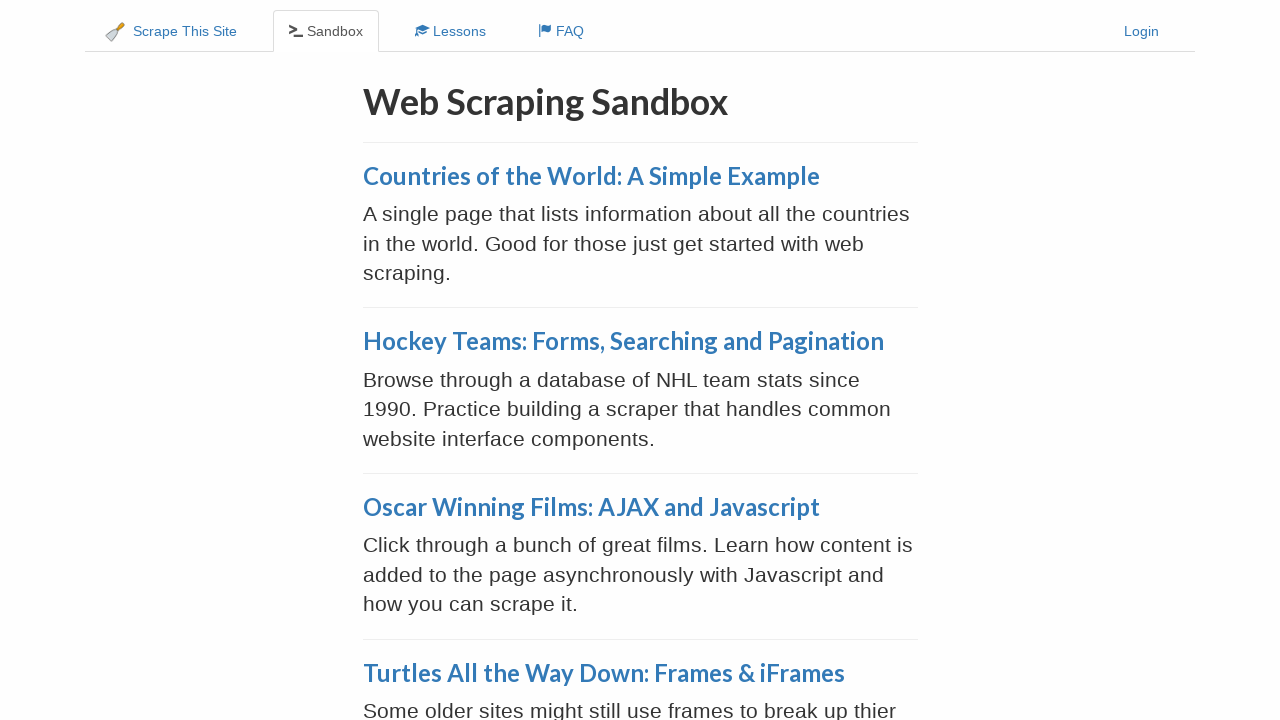

Clicked on Hockey Teams: Forms, Searching and Pagination link at (623, 341) on text=Hockey Teams: Forms, Searching and Pagination
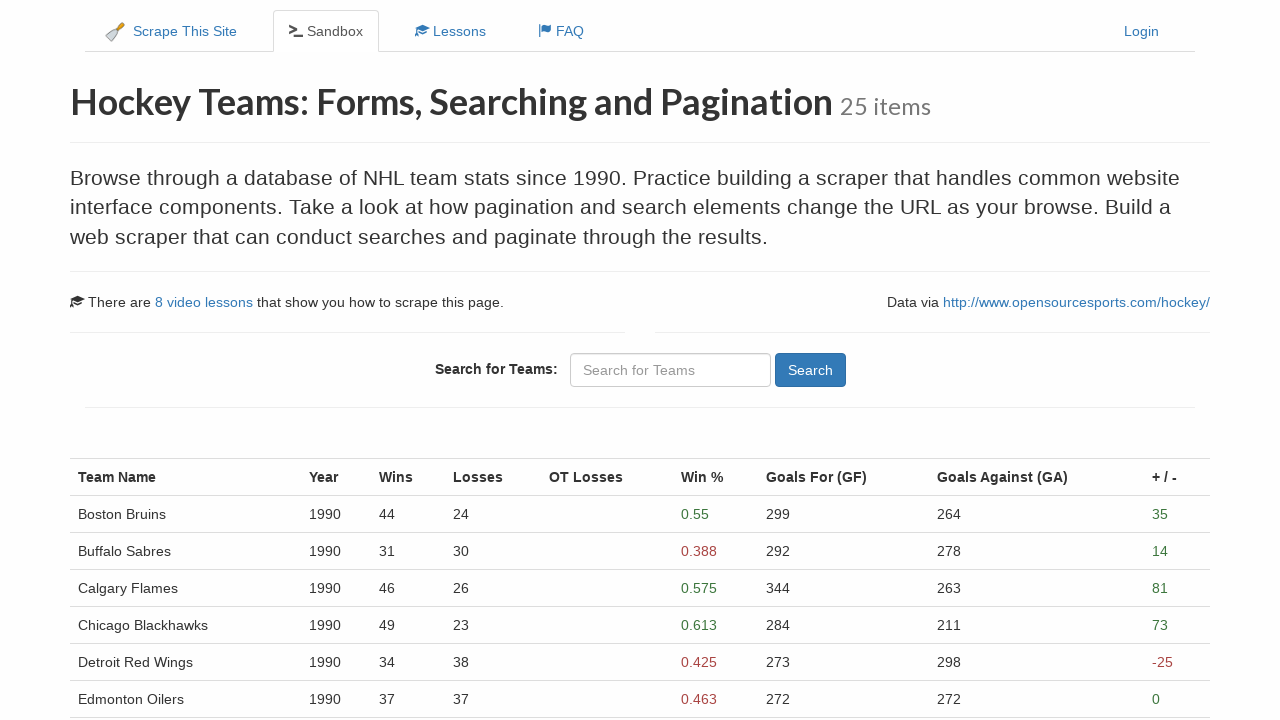

Hockey teams table loaded successfully
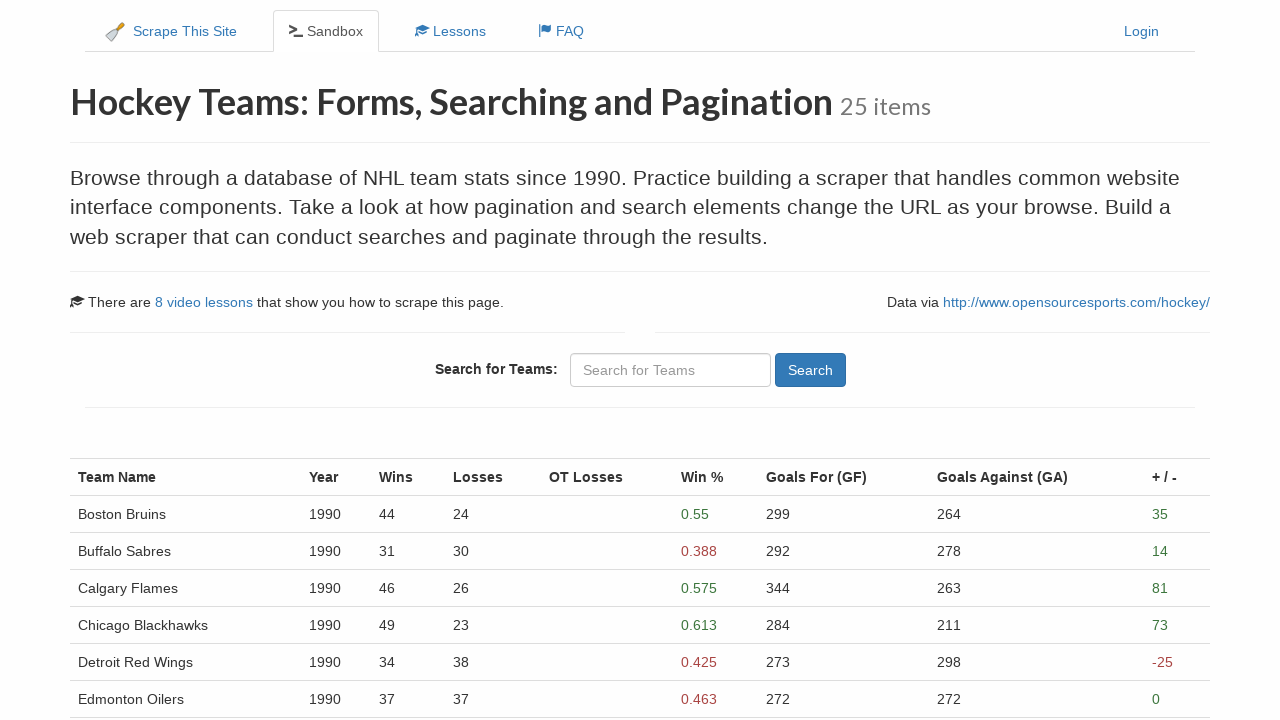

Table rows visible on page 1
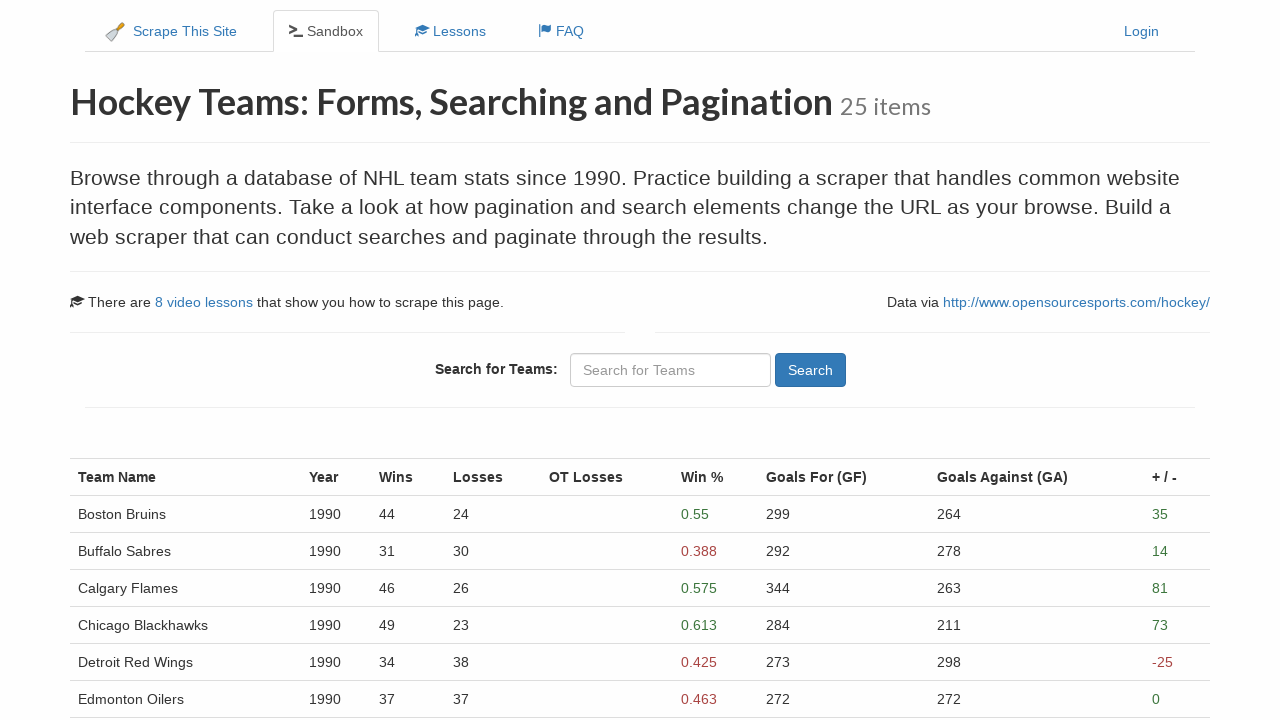

Team name column visible on page 1
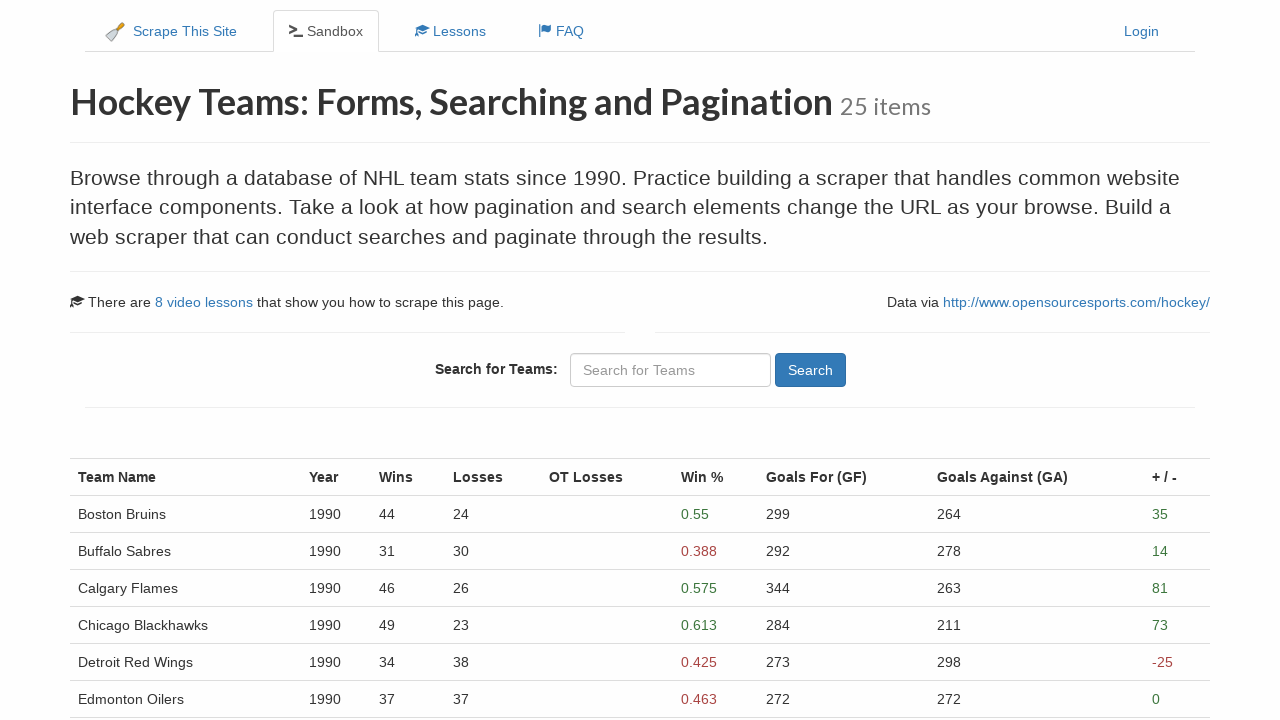

Year column visible on page 1
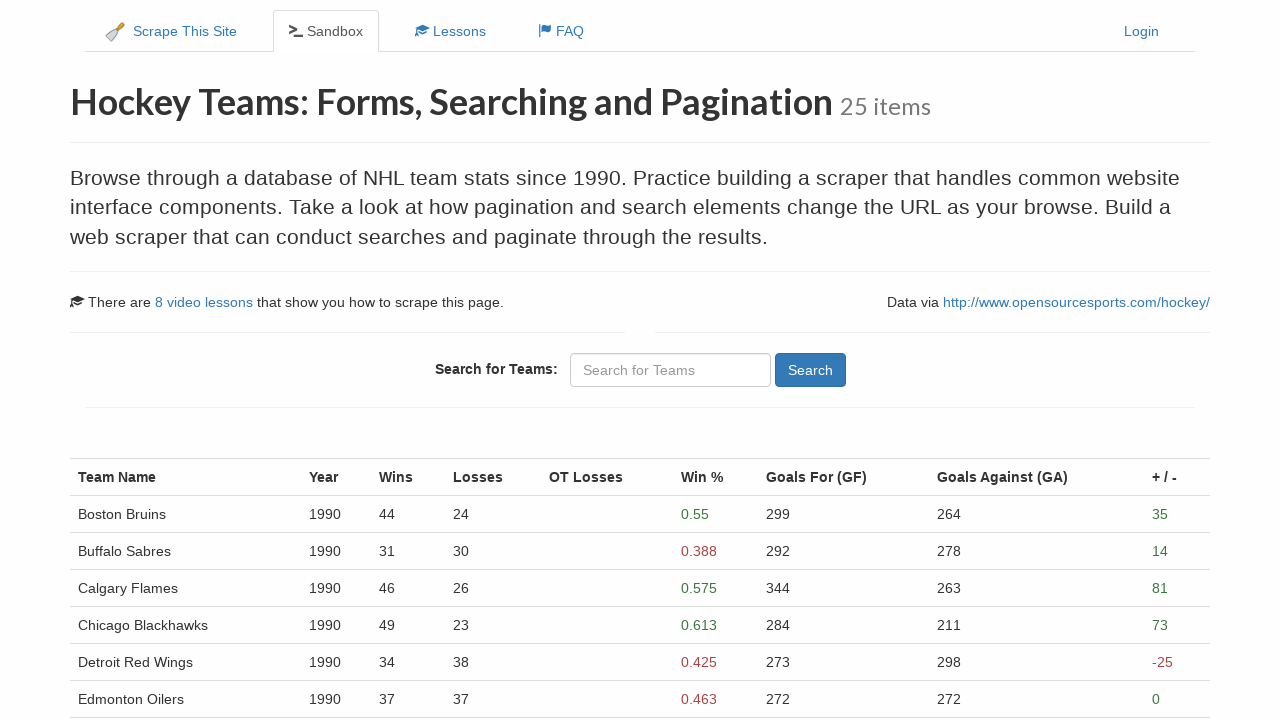

Win percentage column visible on page 1
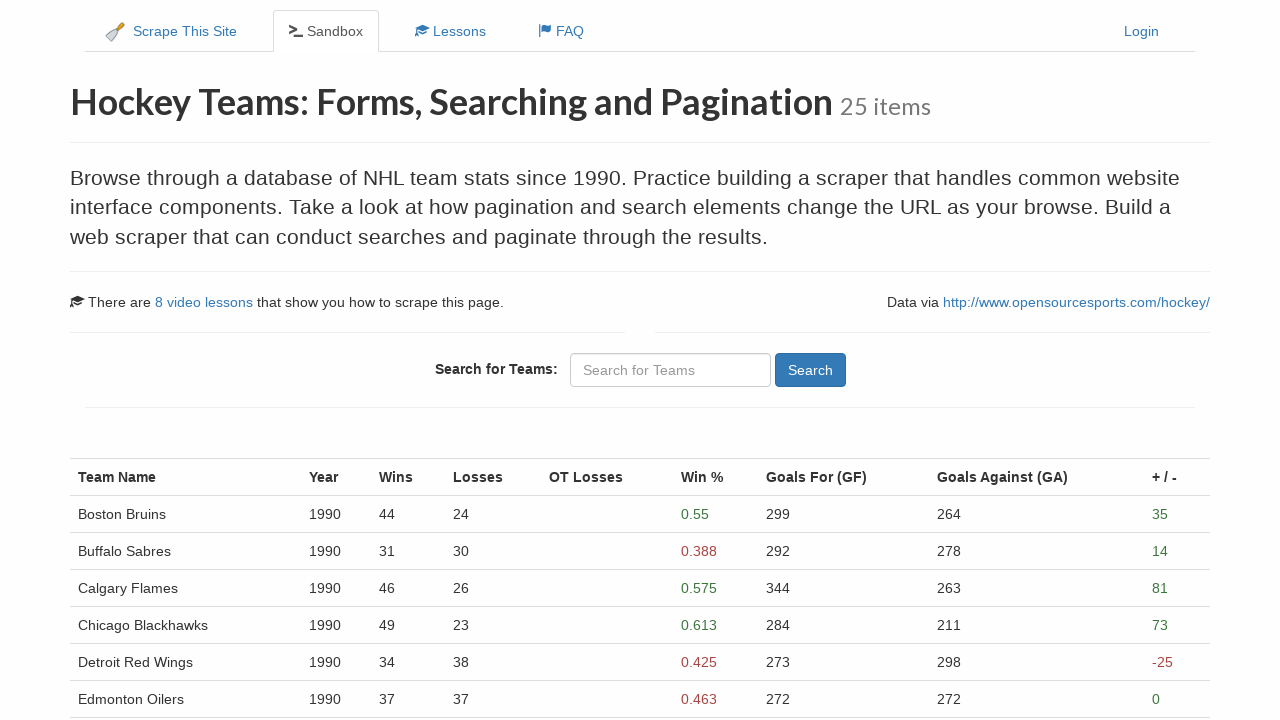

Clicked pagination link to navigate to page 2 at (135, 514) on xpath=//ul[@class='pagination']/li/a[contains(text(),'2')]
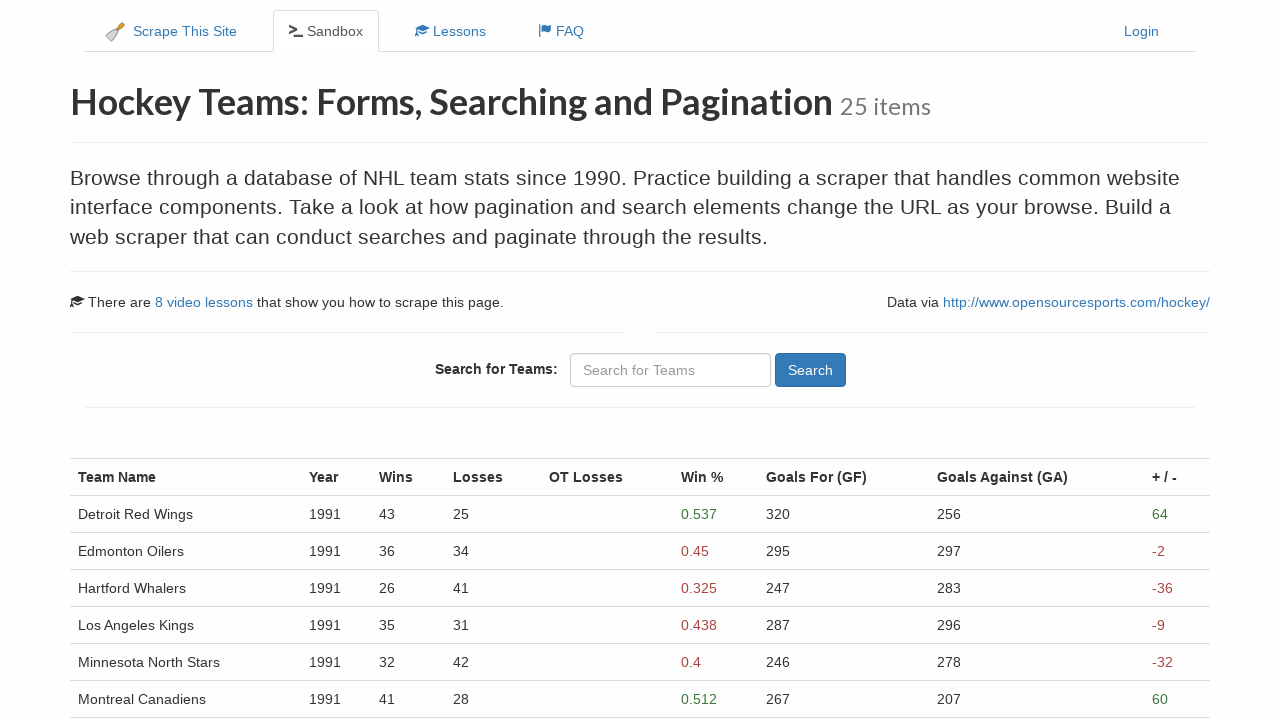

Page 2 table data loaded successfully
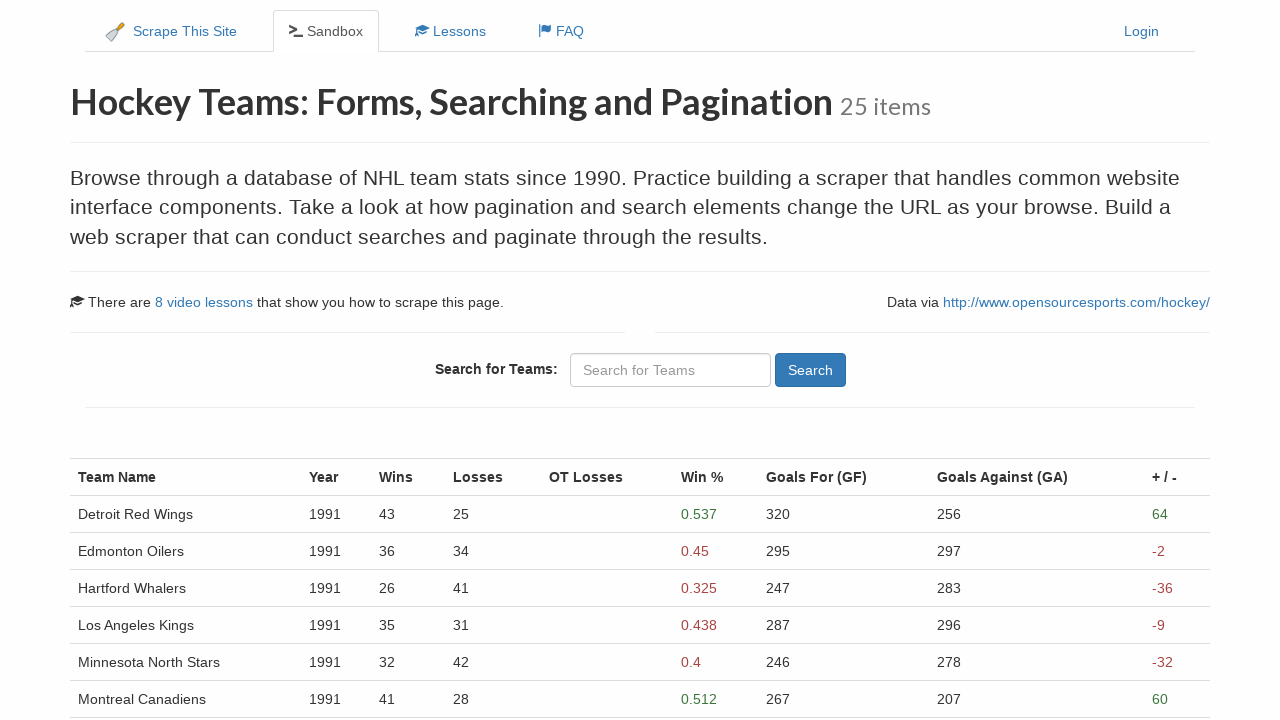

Table rows visible on page 2
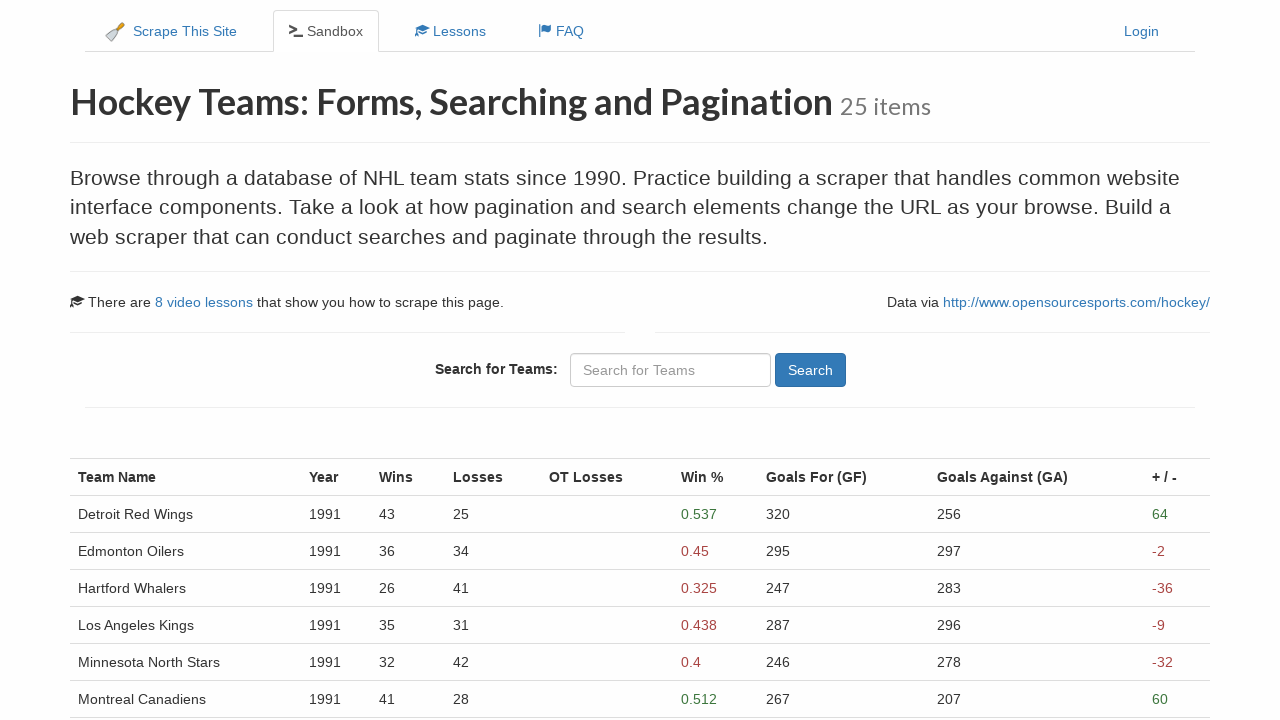

Team name column visible on page 2
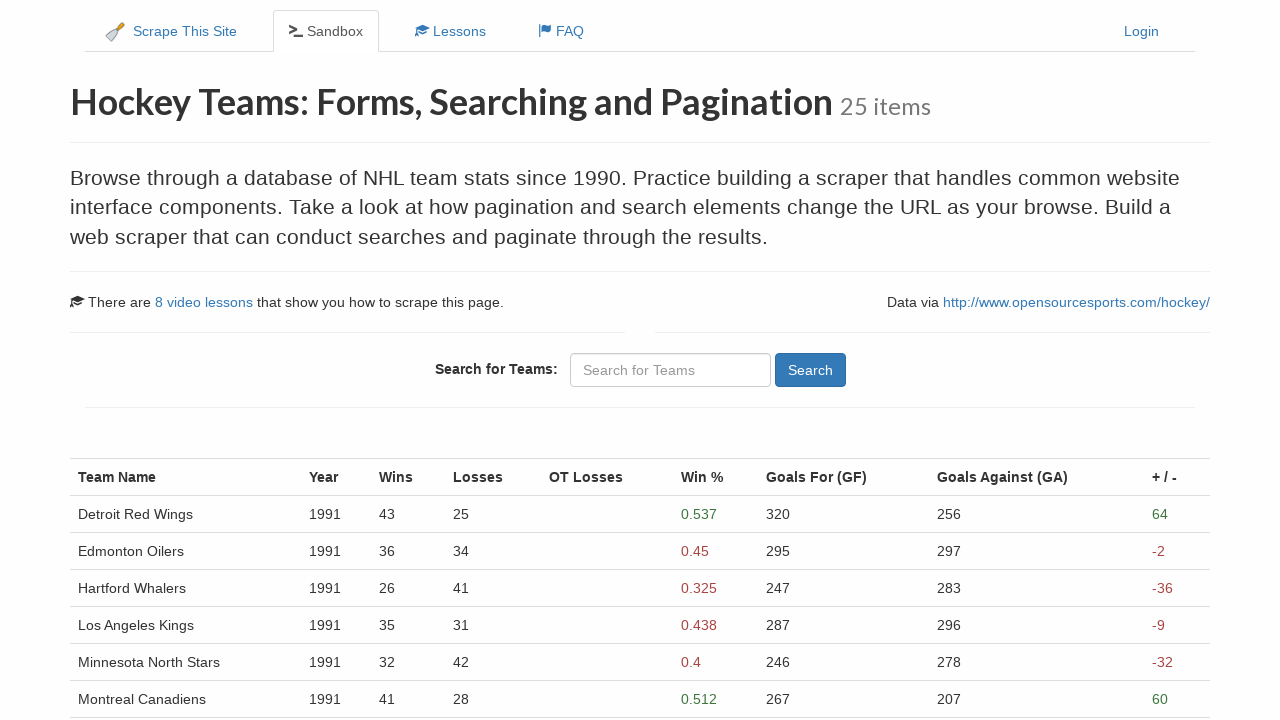

Year column visible on page 2
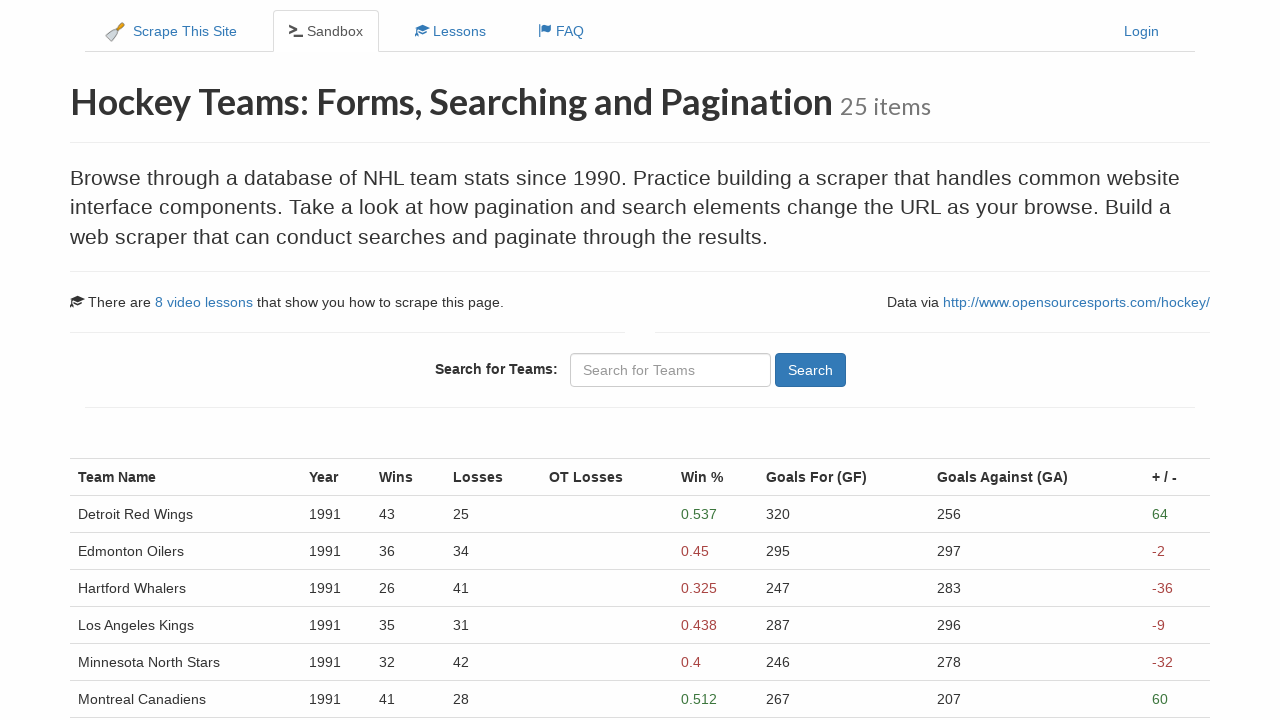

Win percentage column visible on page 2
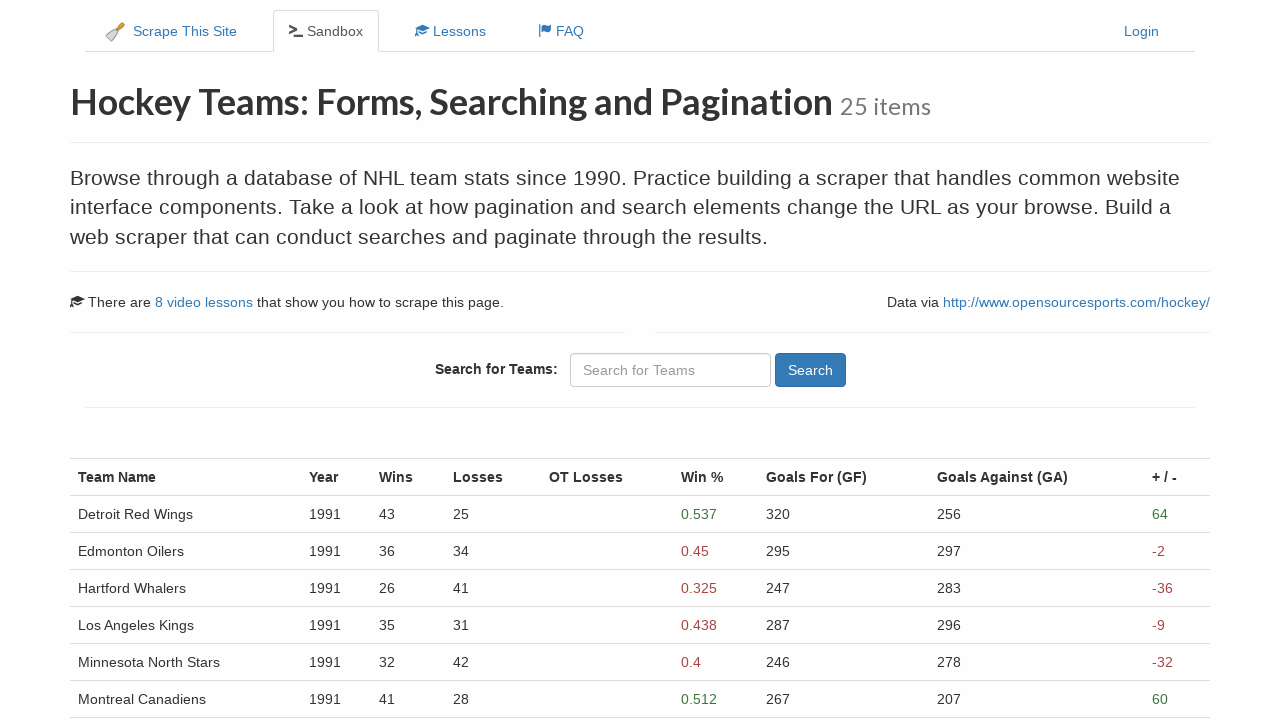

Clicked pagination link to navigate to page 3 at (201, 514) on xpath=//ul[@class='pagination']/li/a[contains(text(),'3')]
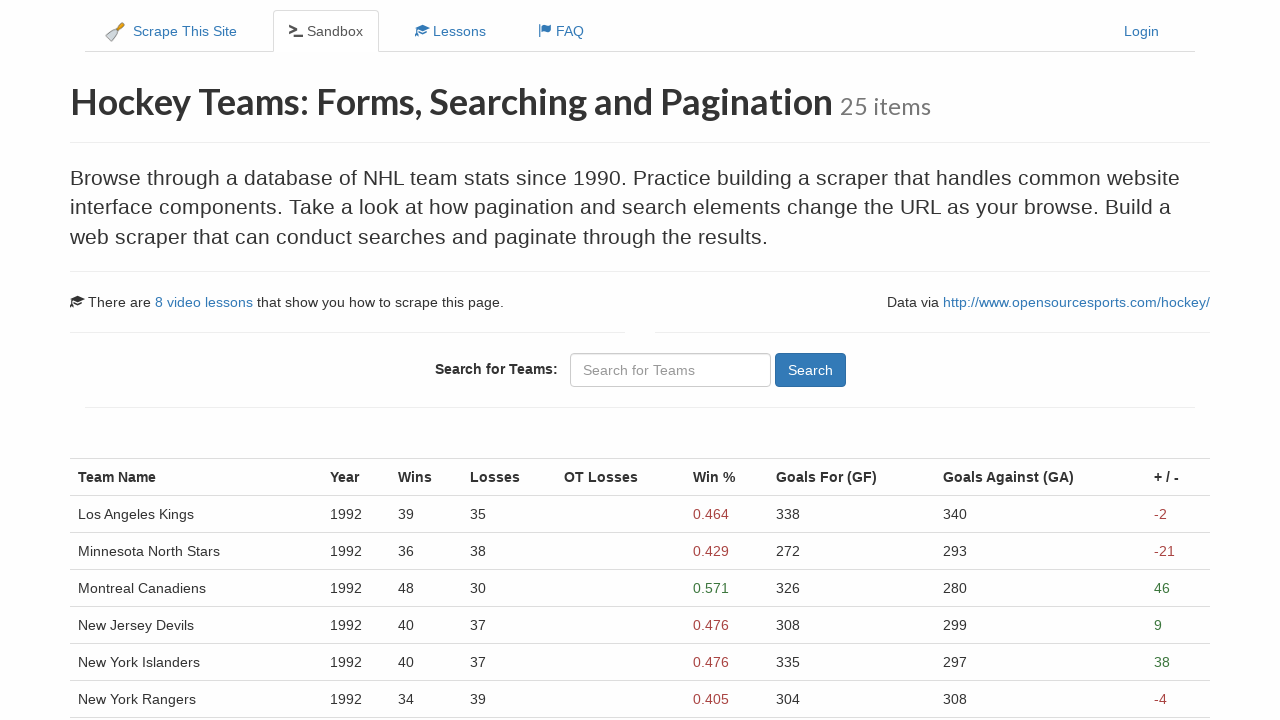

Page 3 table data loaded successfully
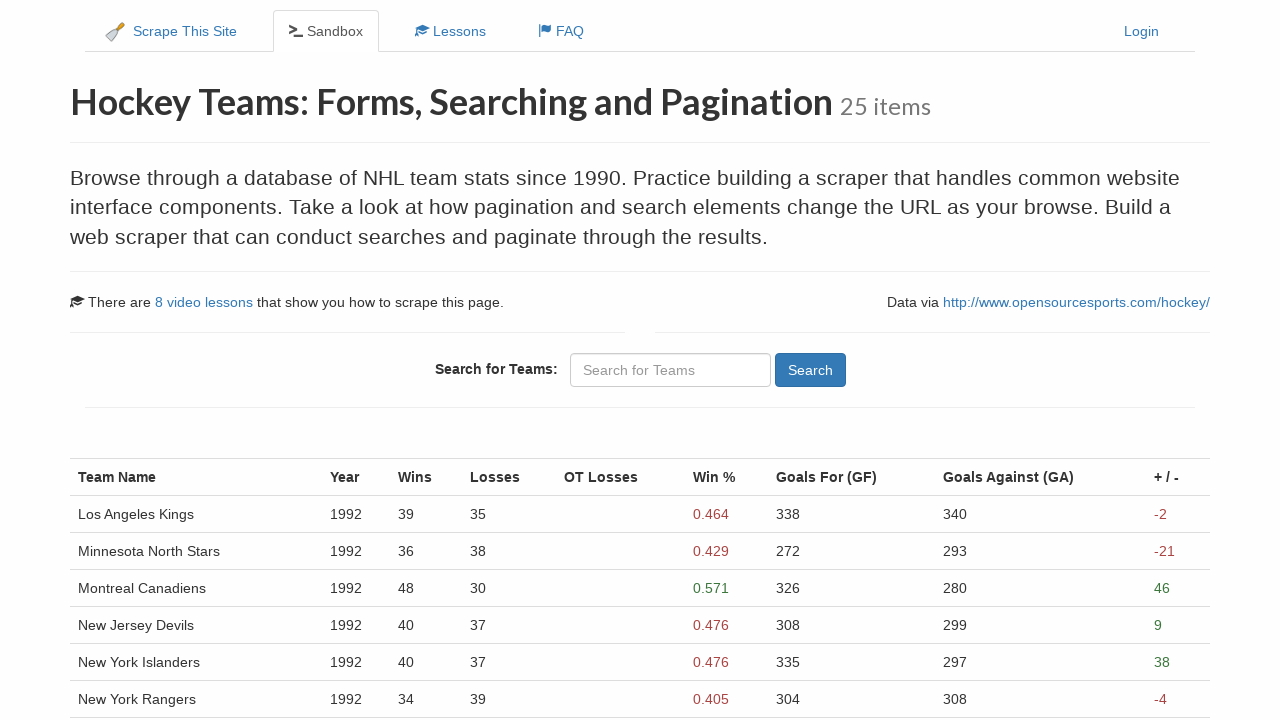

Table rows visible on page 3
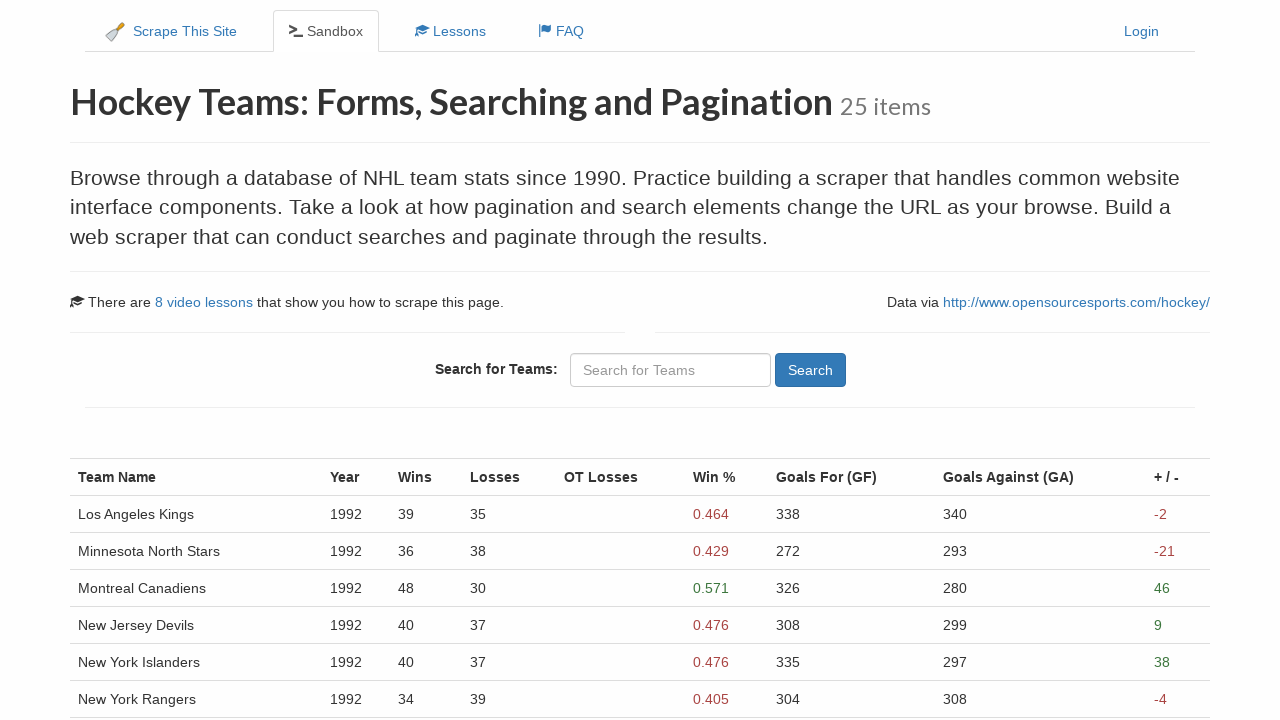

Team name column visible on page 3
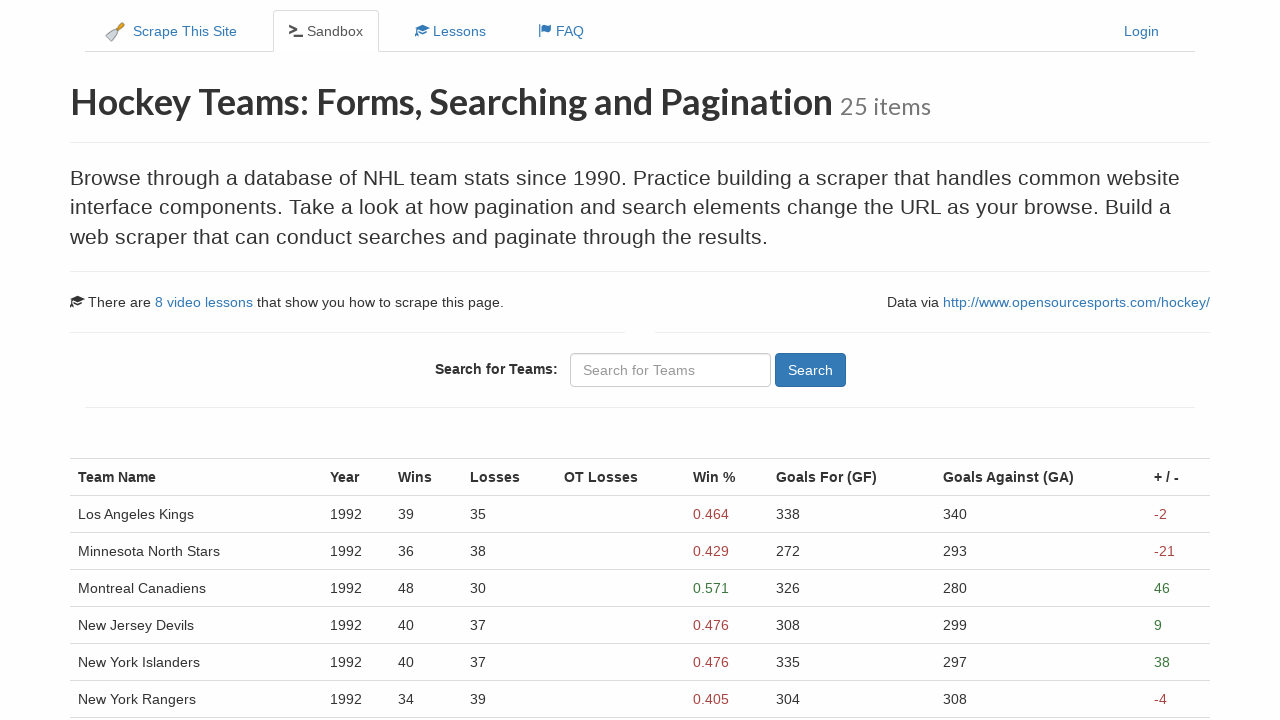

Year column visible on page 3
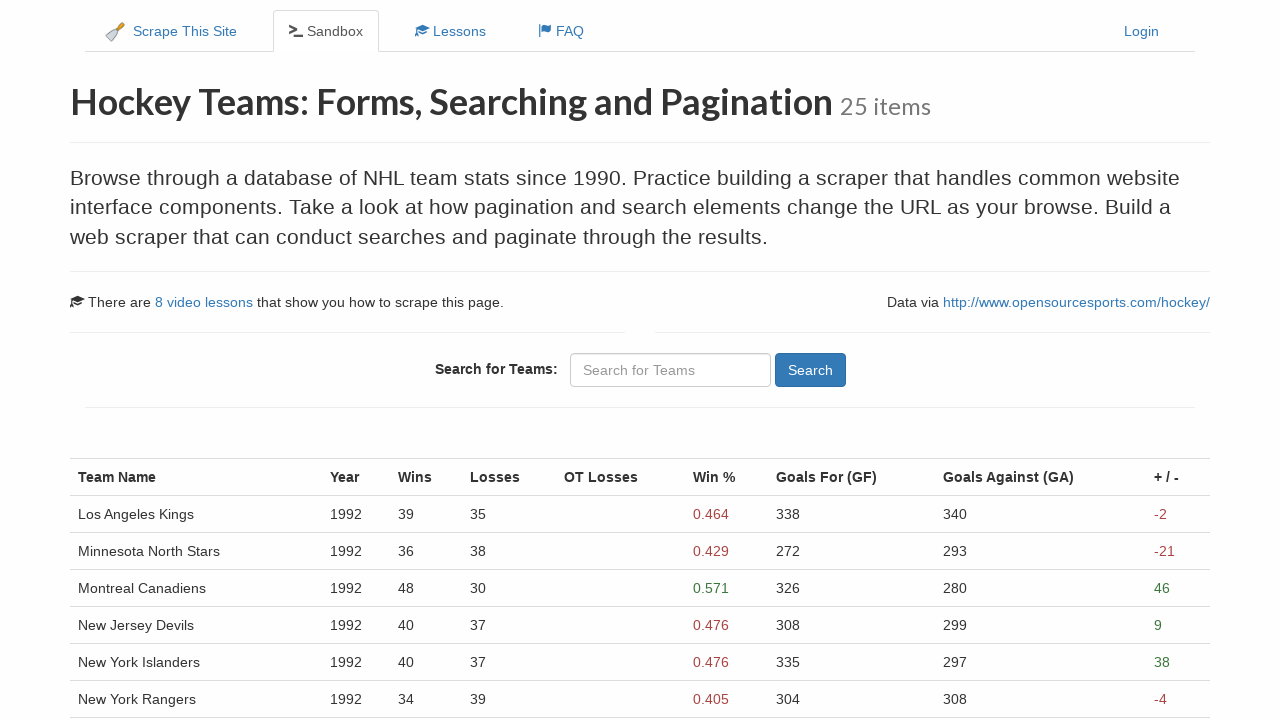

Win percentage column visible on page 3
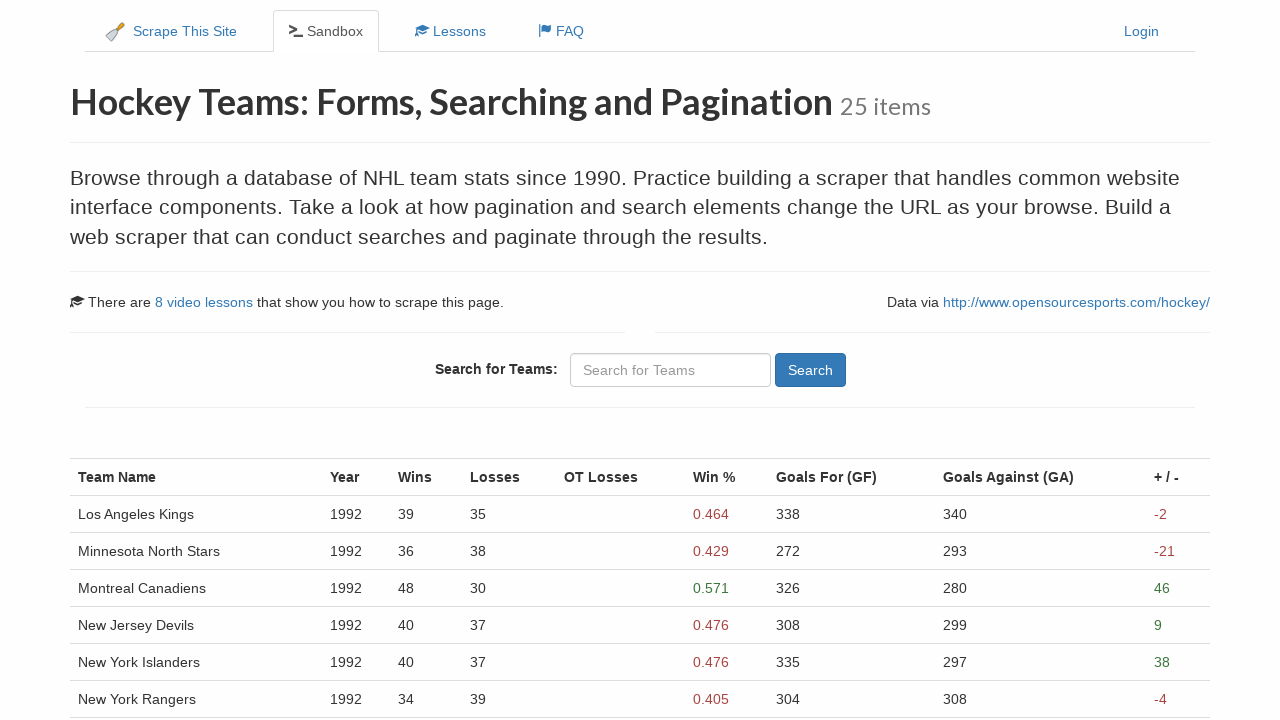

Clicked pagination link to navigate to page 4 at (234, 514) on xpath=//ul[@class='pagination']/li/a[contains(text(),'4')]
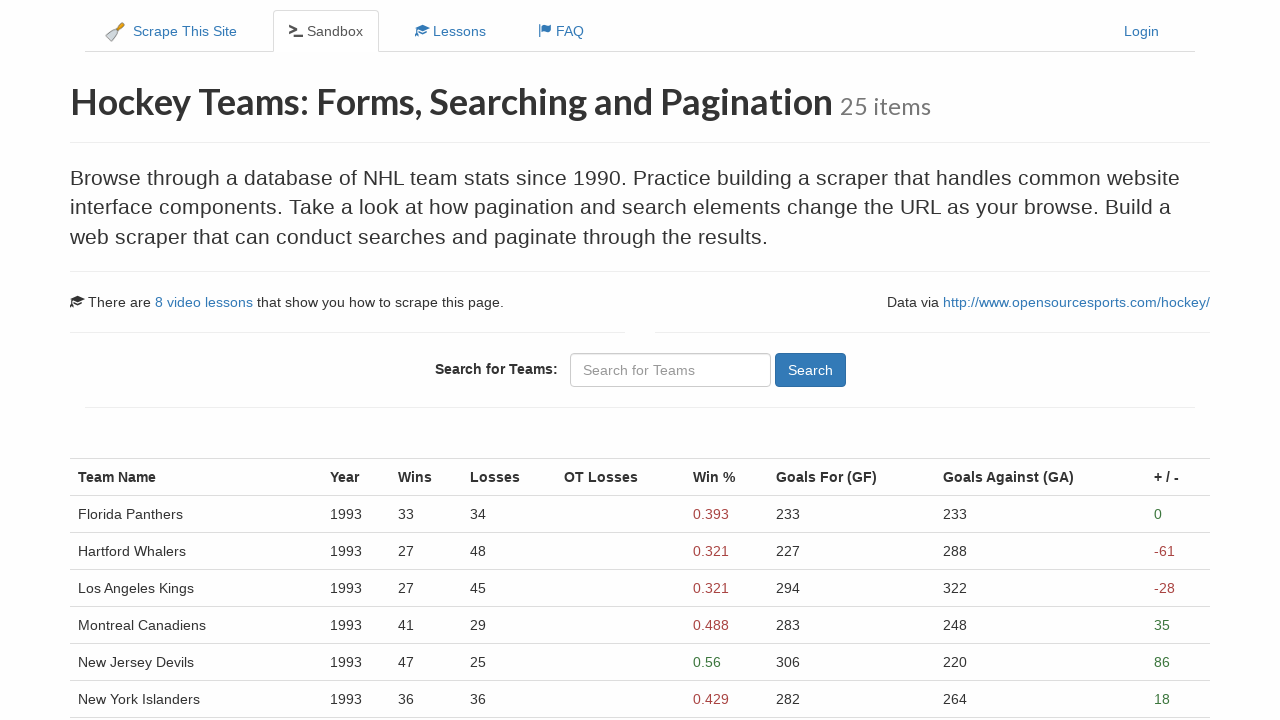

Page 4 table data loaded successfully
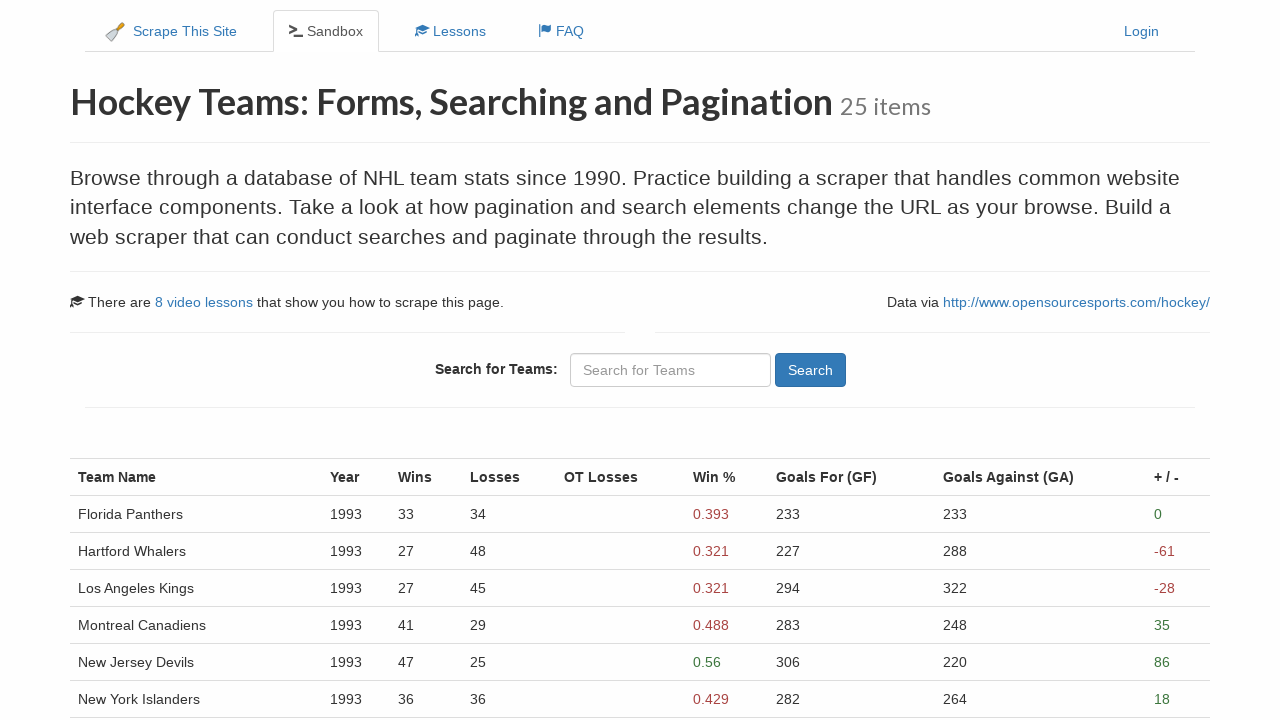

Table rows visible on page 4
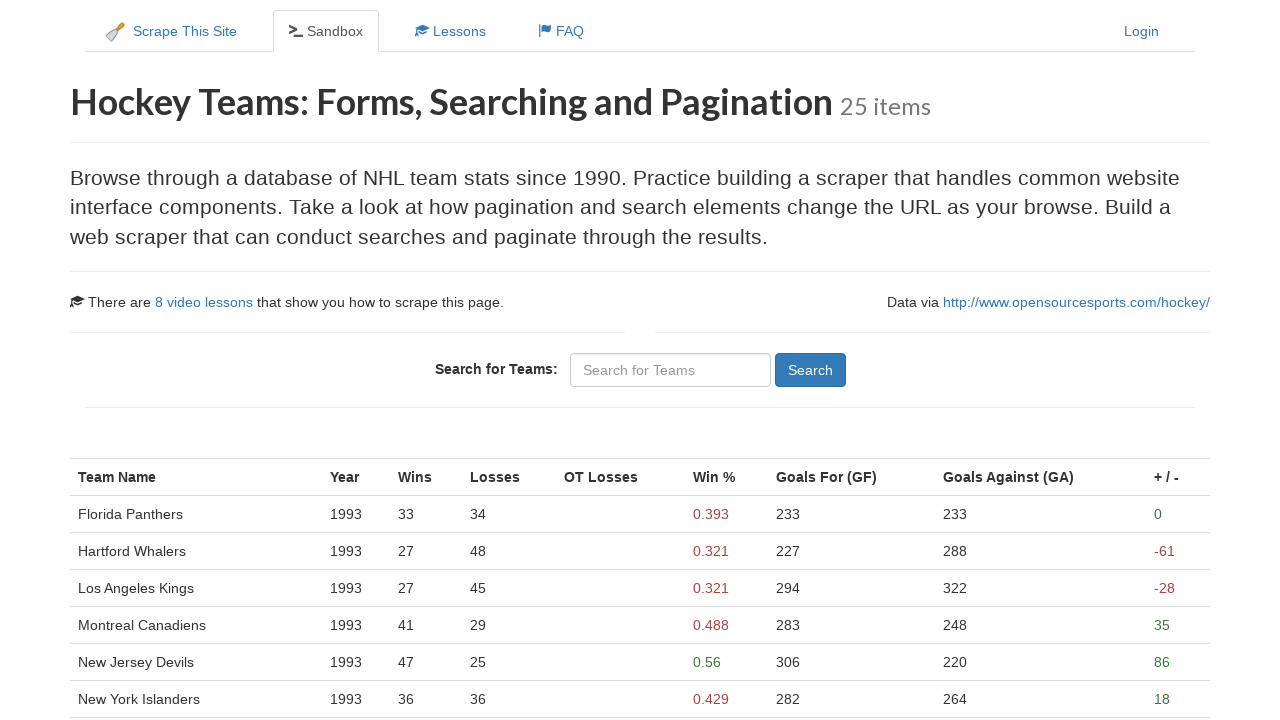

Team name column visible on page 4
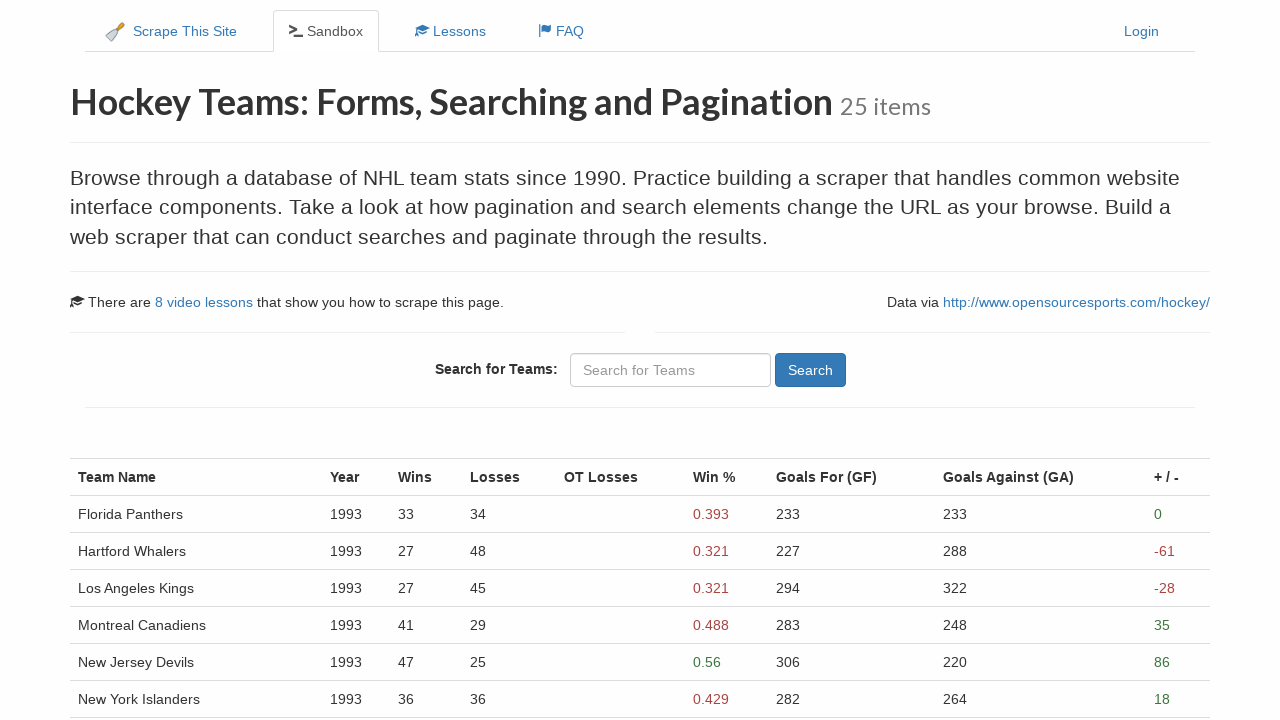

Year column visible on page 4
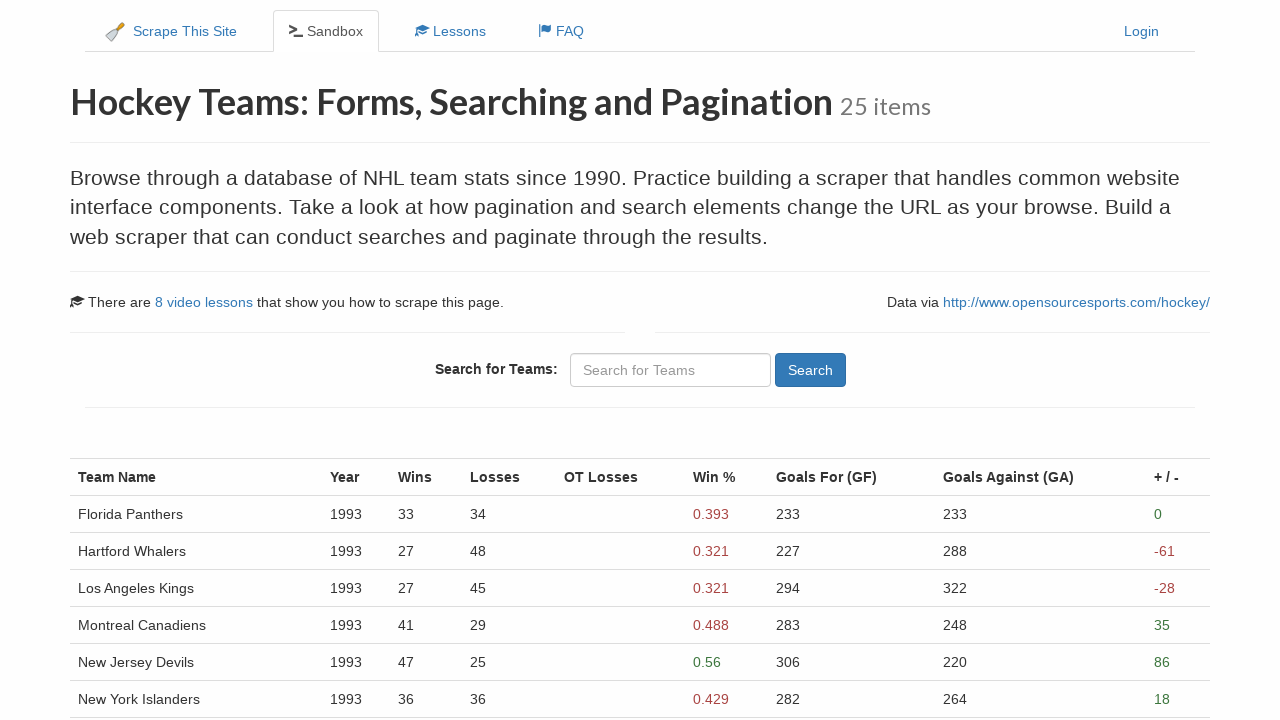

Win percentage column visible on page 4
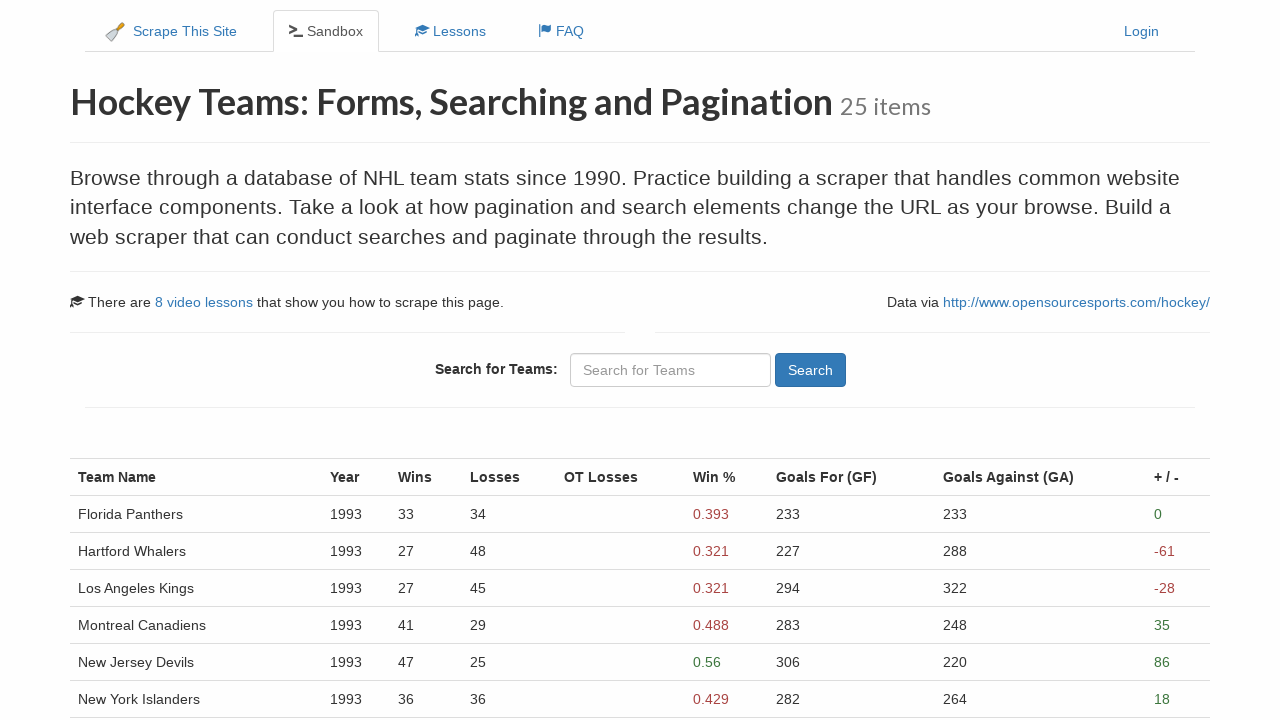

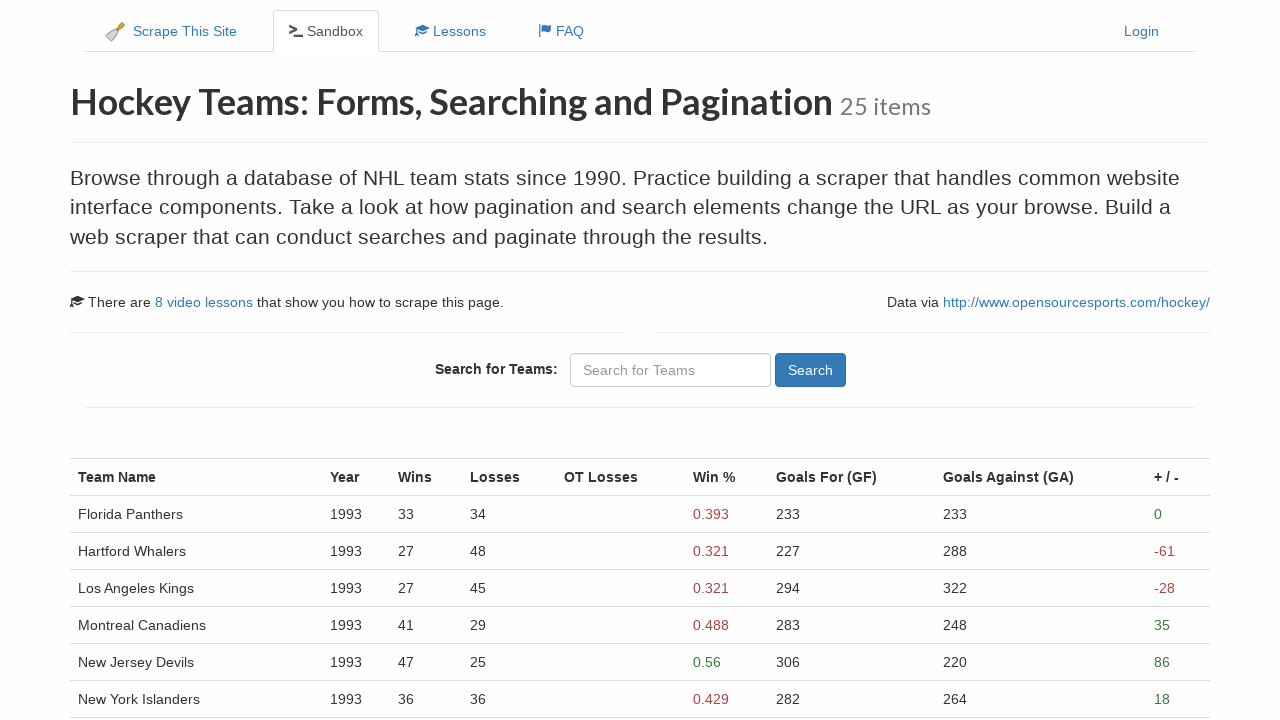